Verifies that the page title is not equal to lowercase "youtube"

Starting URL: https://youtube.com

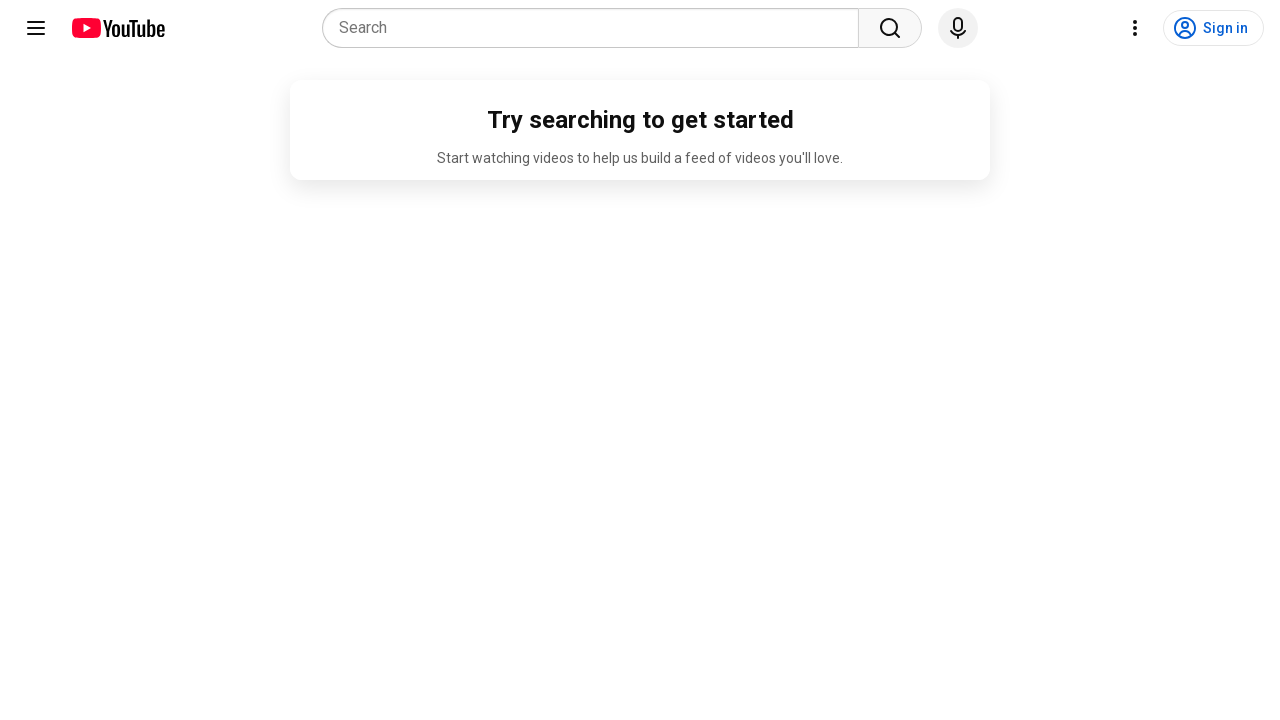

Navigated to https://youtube.com
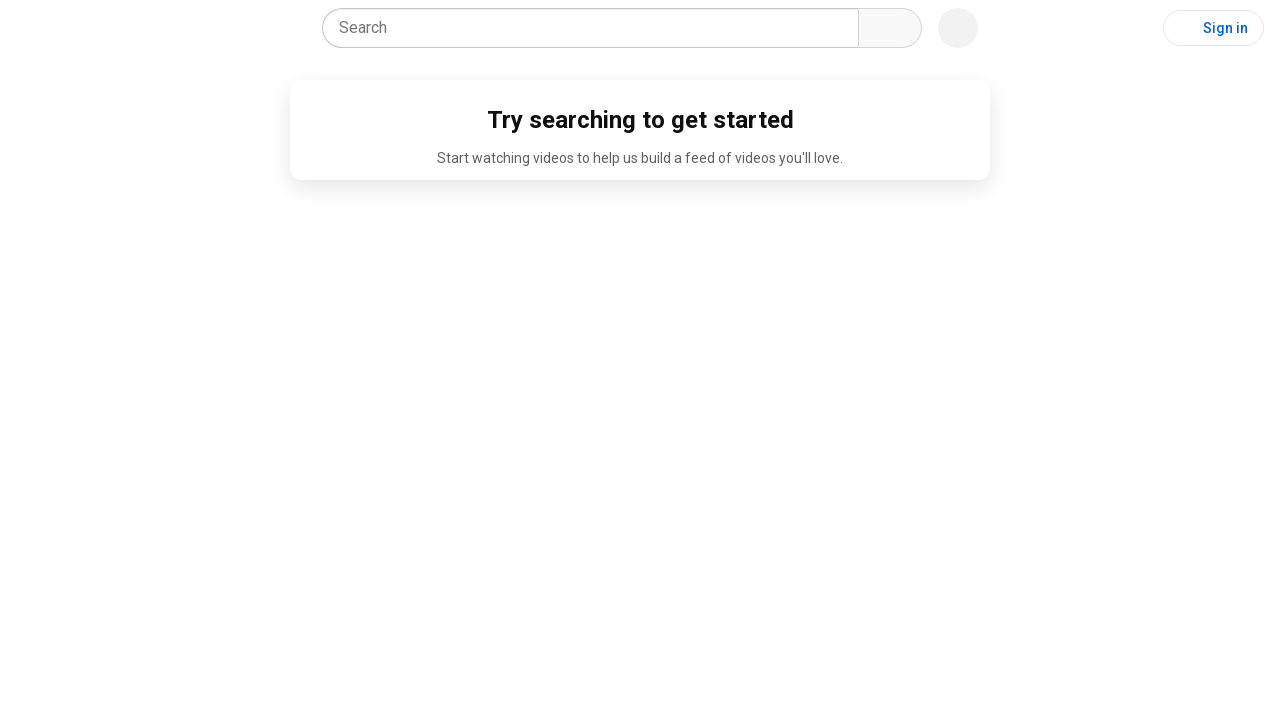

Retrieved page title: 'YouTube'
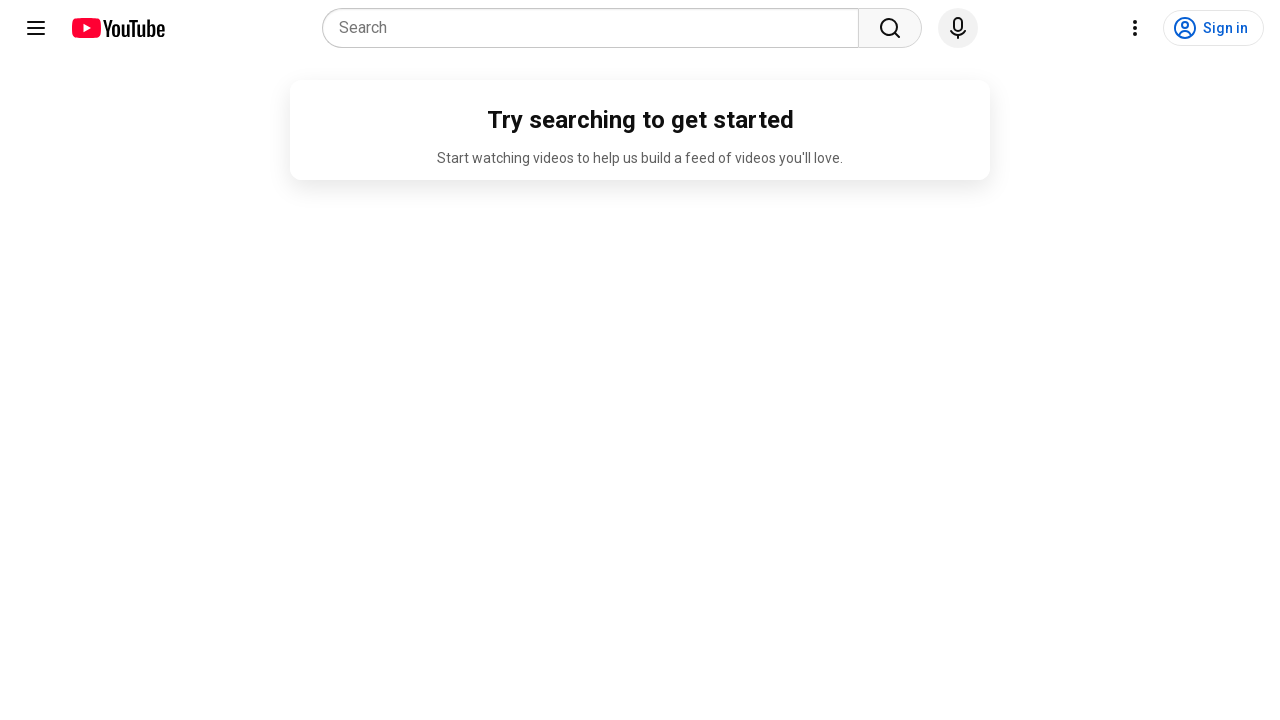

Verified that page title is not equal to lowercase 'youtube'
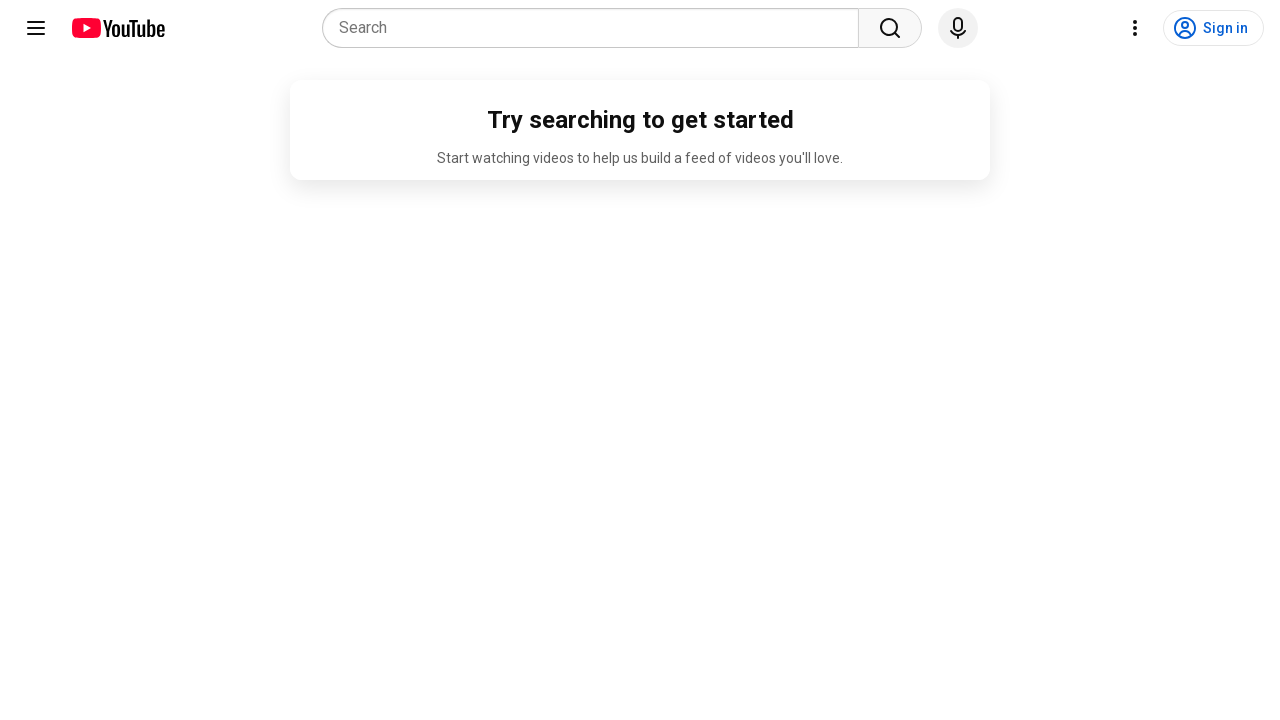

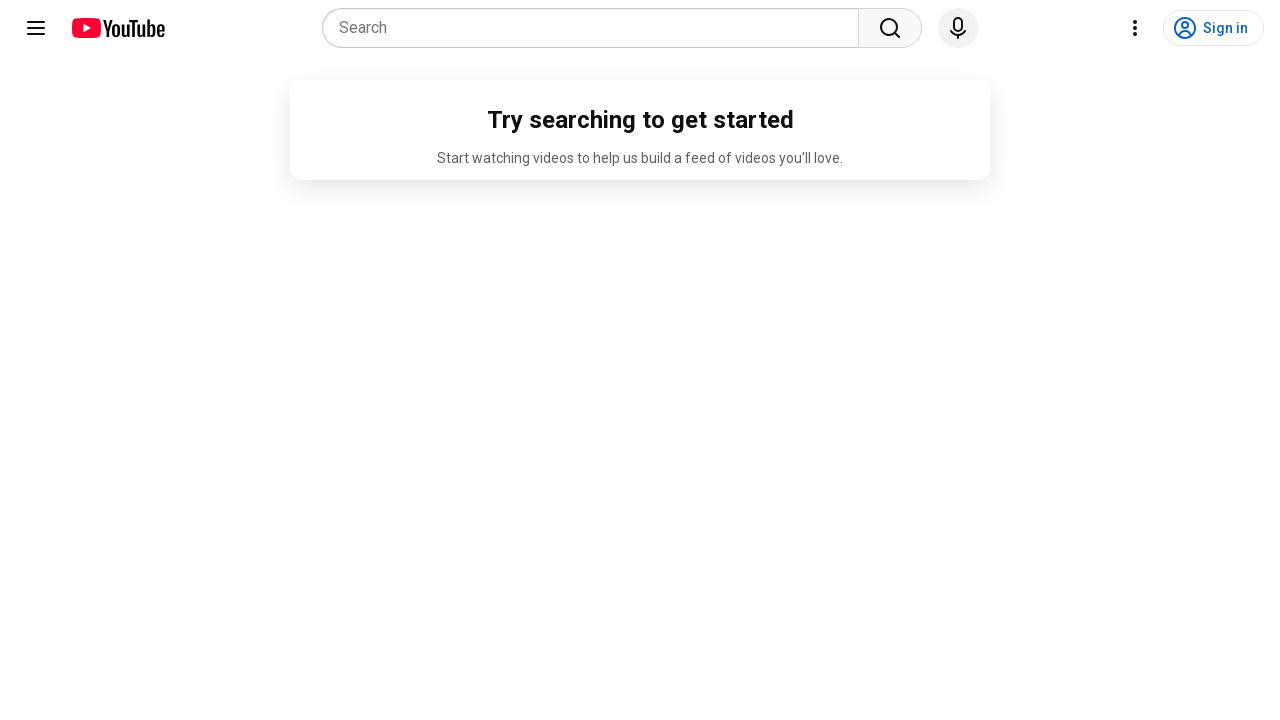